Tests a registration form by filling in various fields including name, country, year, and skills, and selecting radio buttons

Starting URL: https://demo.automationtesting.in/Register.html

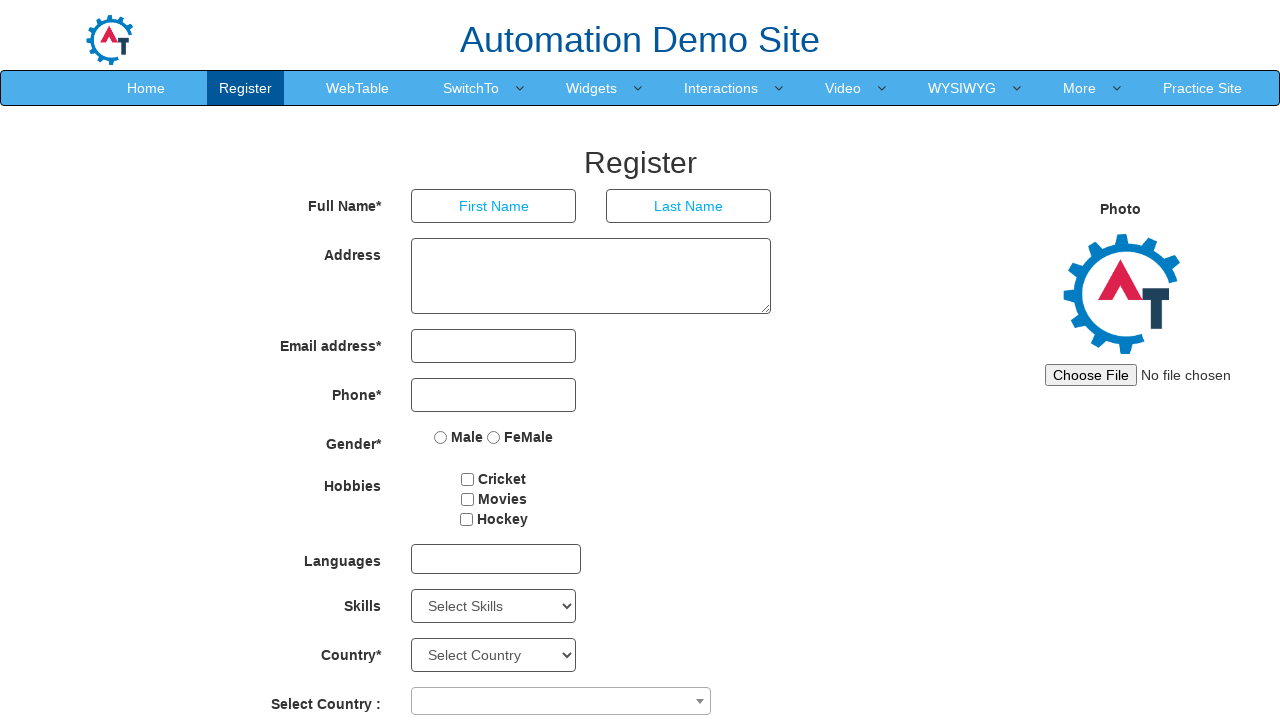

Clicked the first radio button at (441, 437) on xpath=//input[@type='radio'] >> nth=0
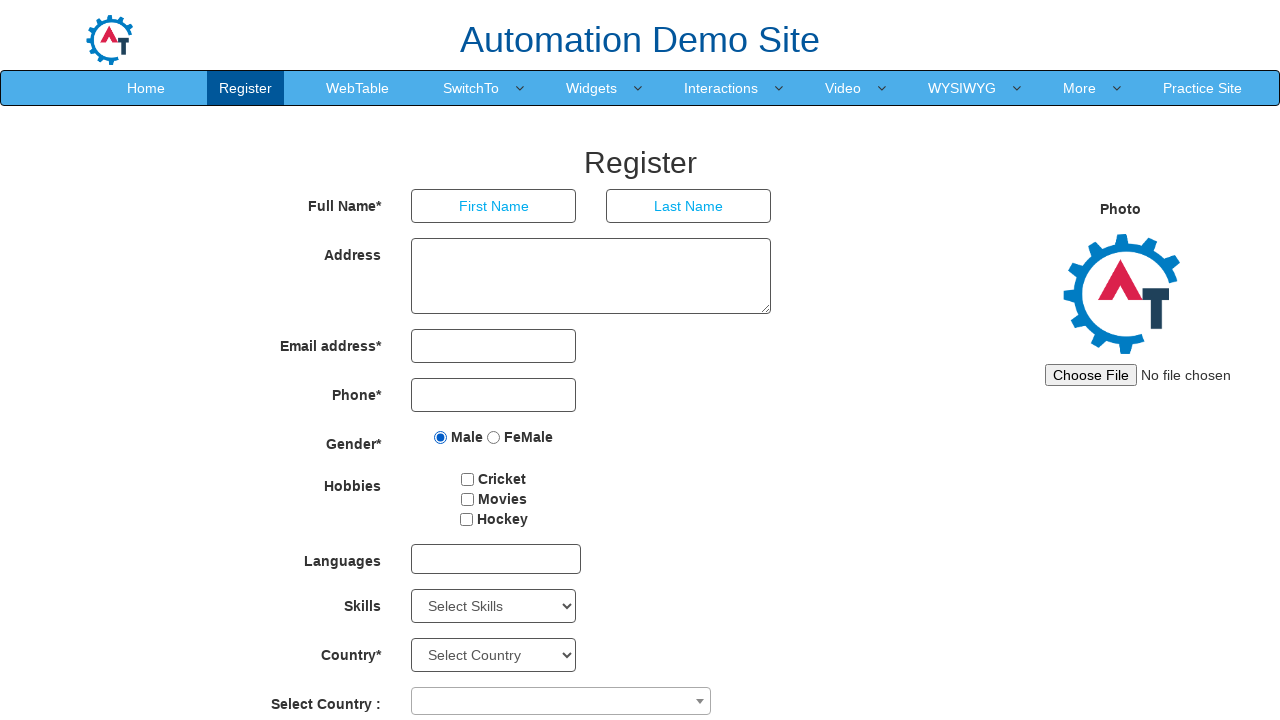

Filled in first name field with 'Apple' on //input[@placeholder='First Name']
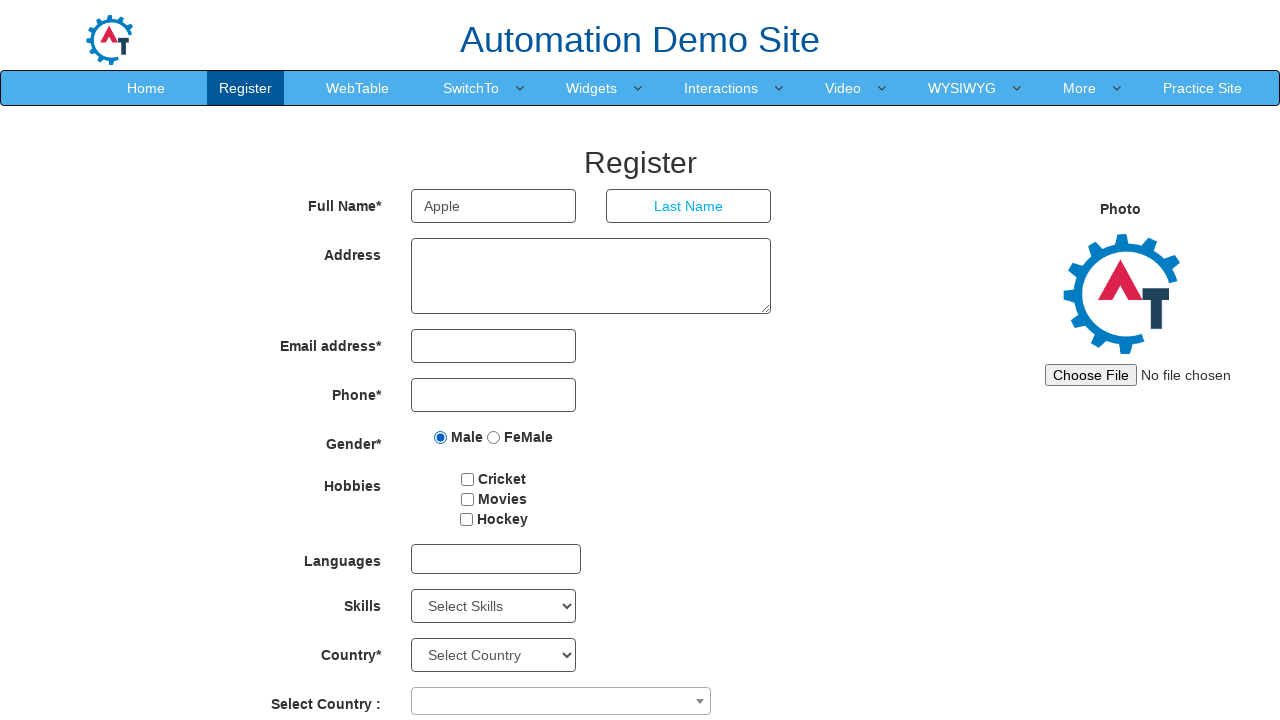

Filled in last name field with 'Bee' on //input[@placeholder='Last Name']
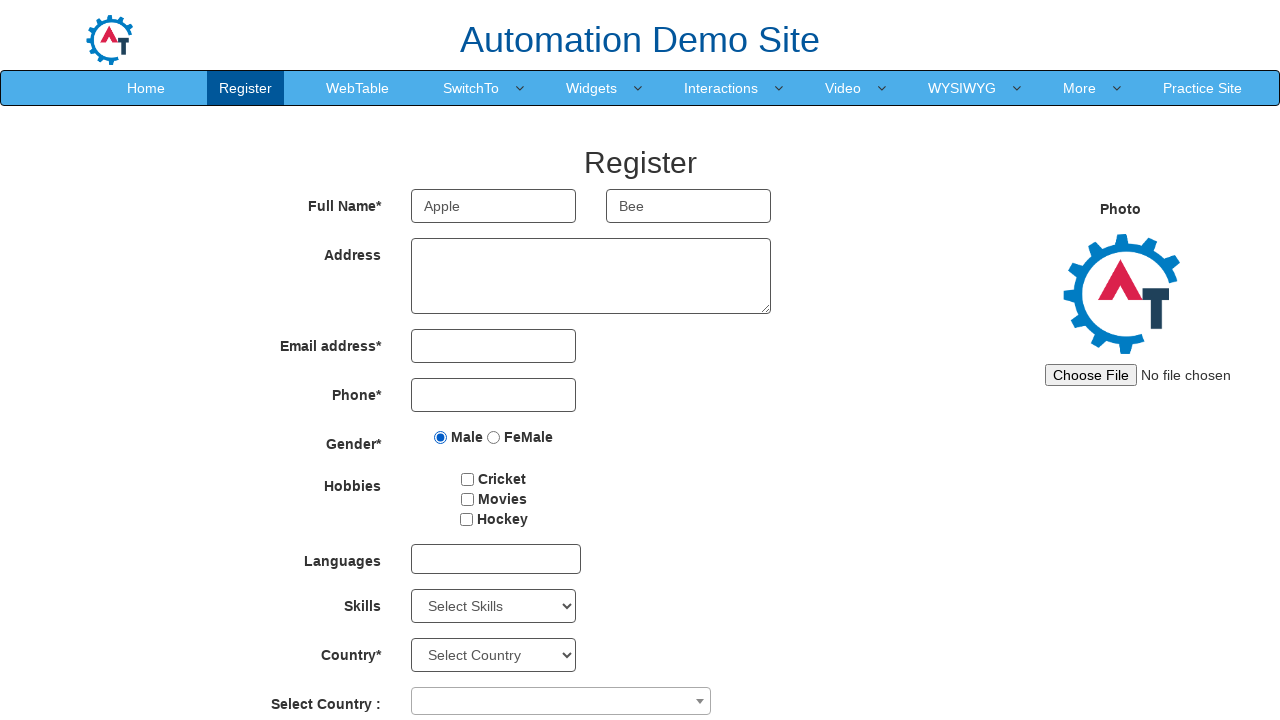

Selected 'Japan' from country dropdown on //select[@id='country']
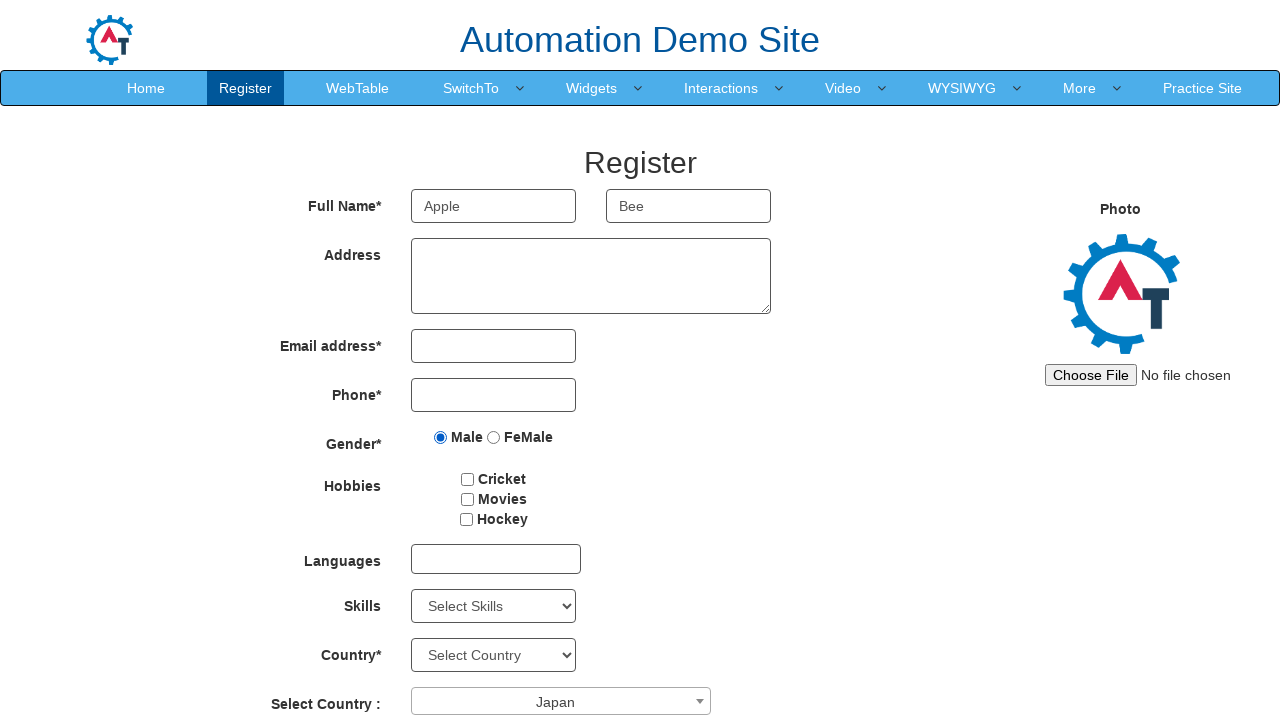

Selected '1999' from year dropdown on //select[@id='yearbox']
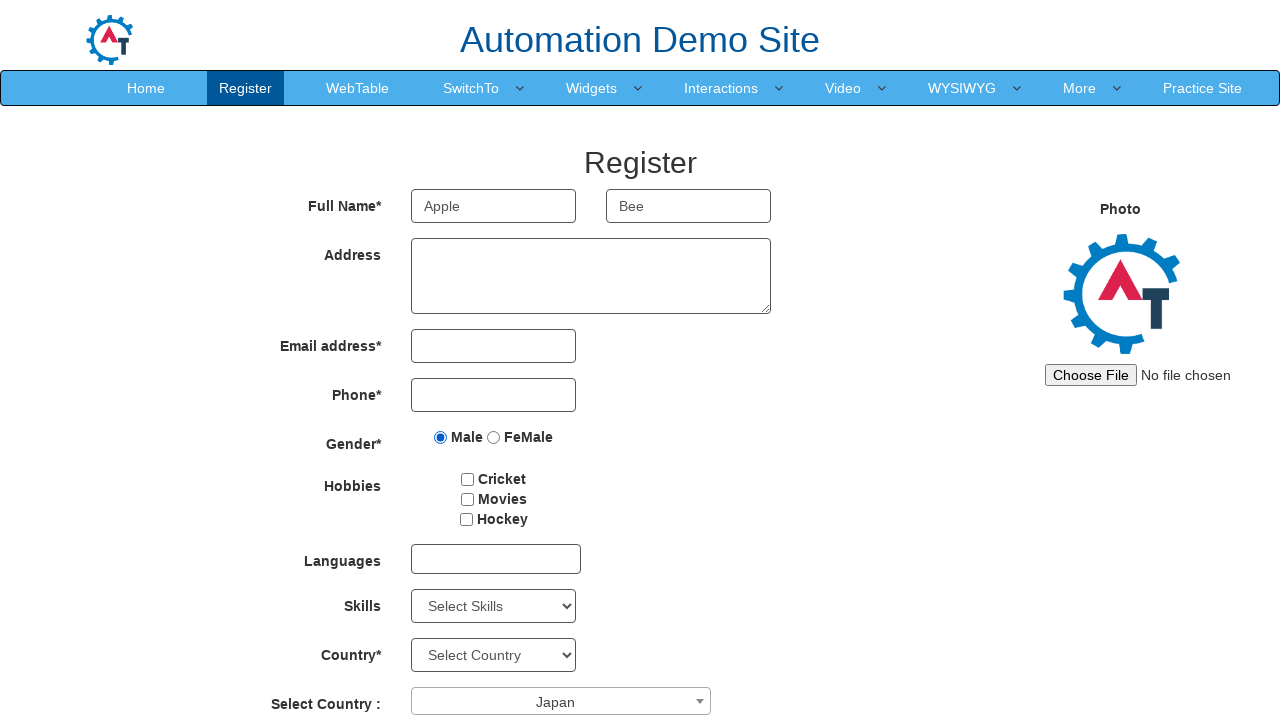

Selected 'Android' from skills dropdown on //select[@id='Skills']
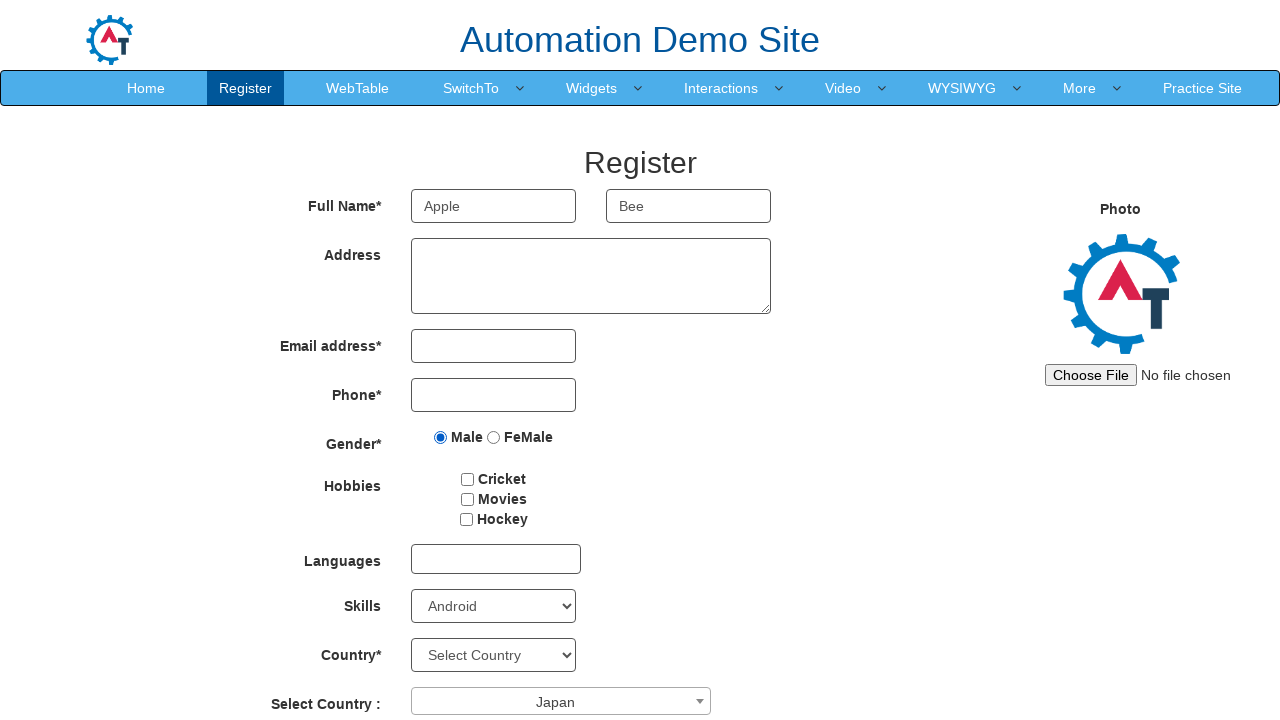

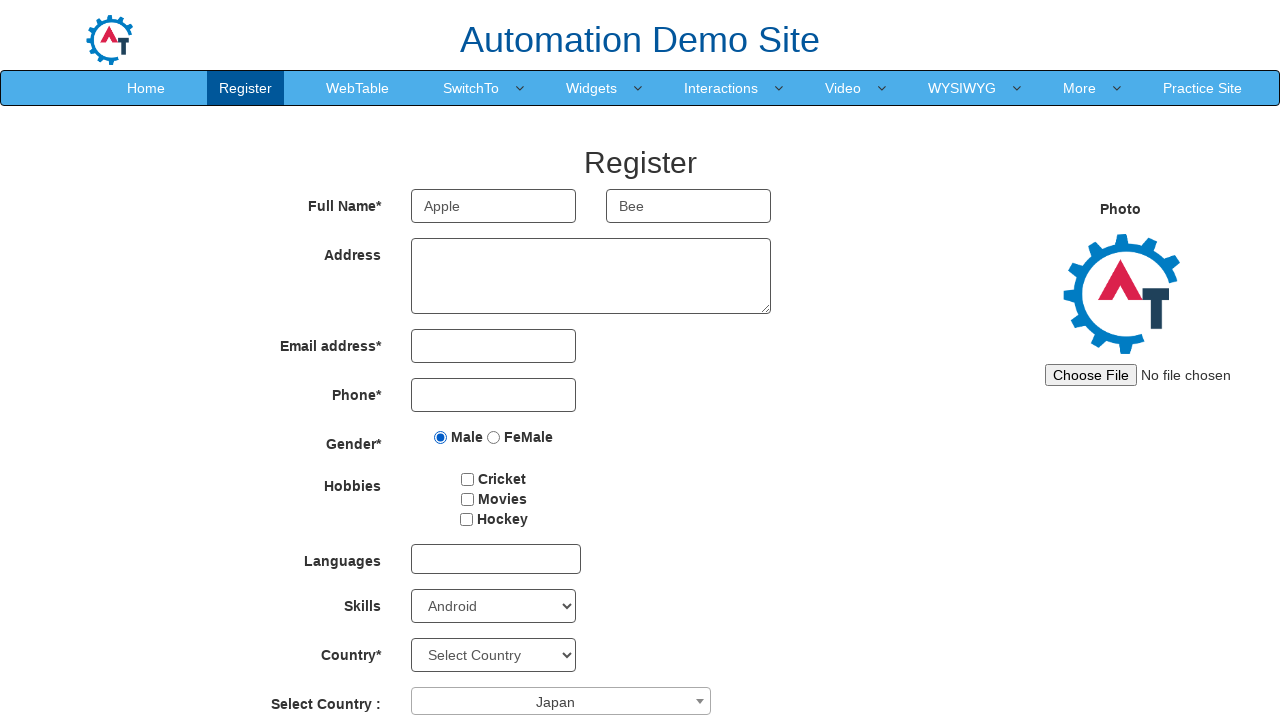